Navigates to the internships page by clicking the internships button on the main page

Starting URL: https://internshala.com

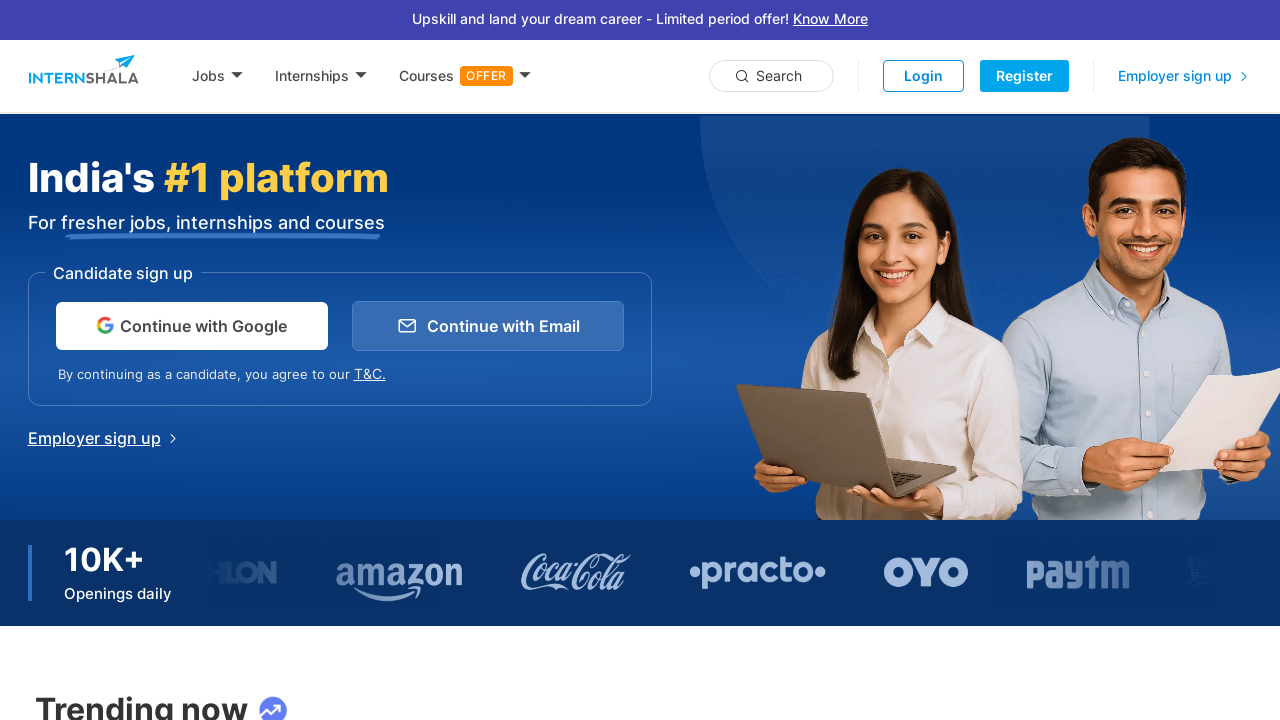

Navigated to https://internshala.com
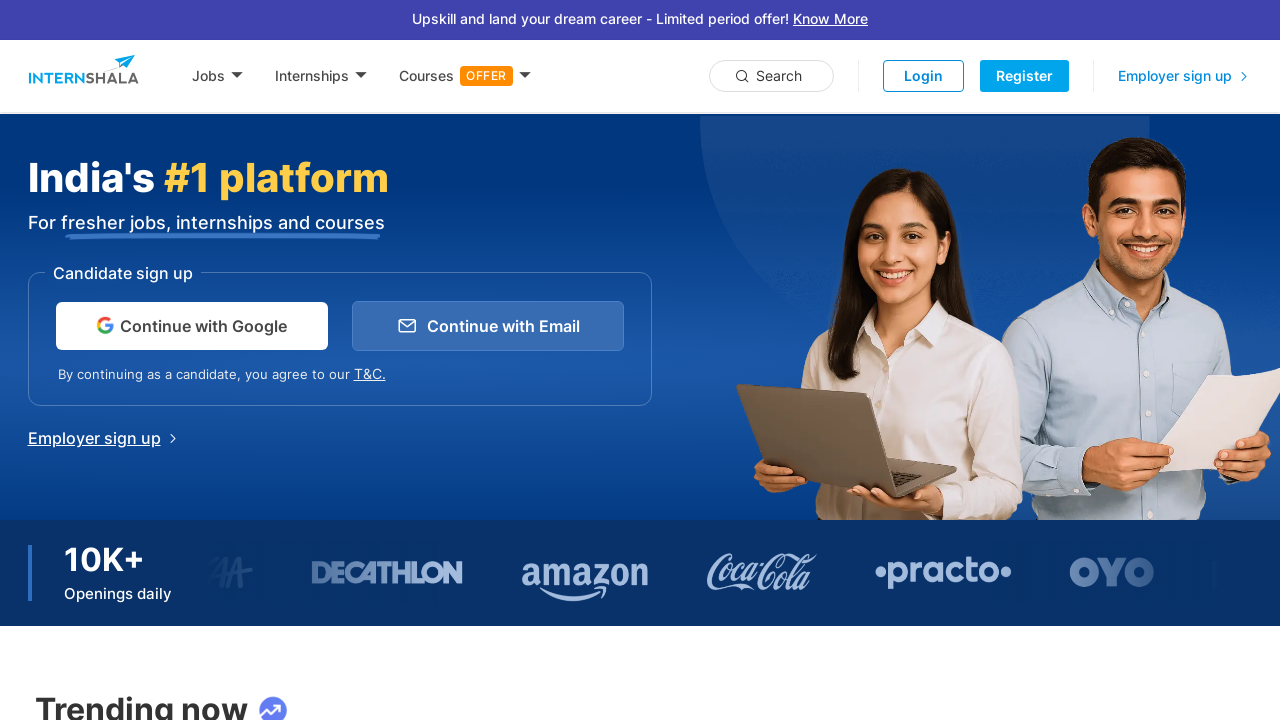

Clicked internships button to navigate to internships page at (321, 76) on #internships_new_superscript
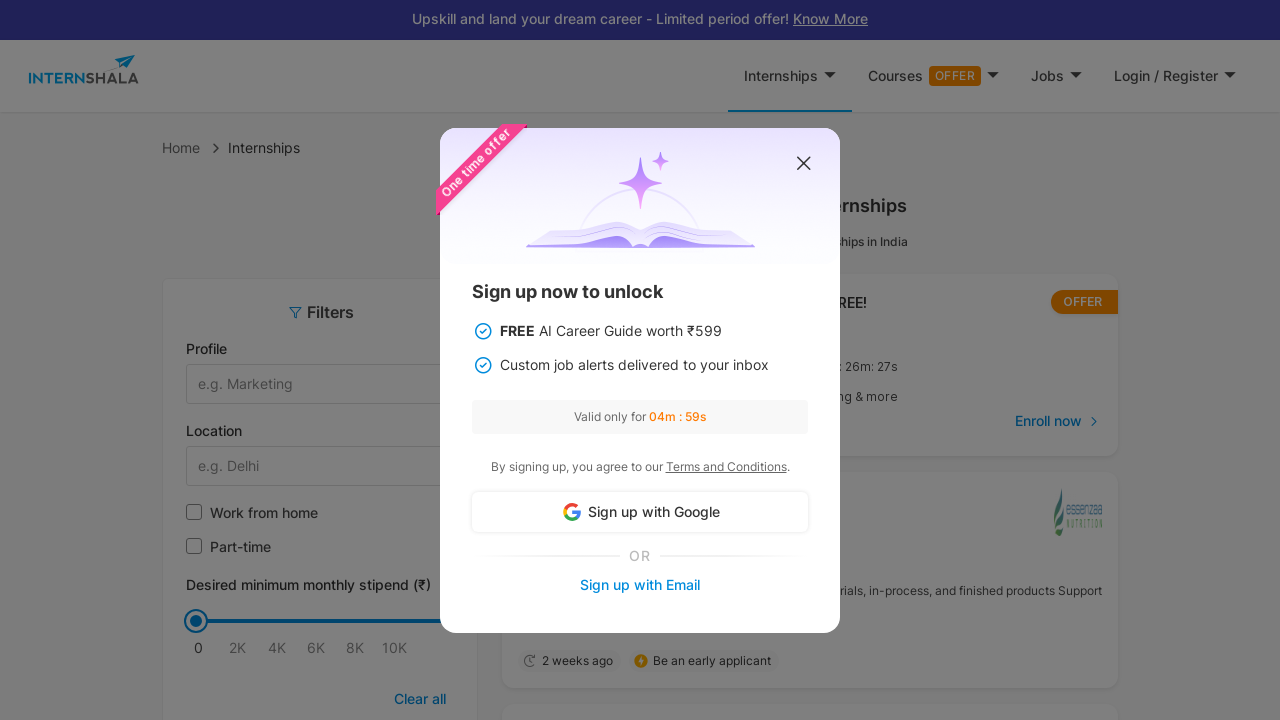

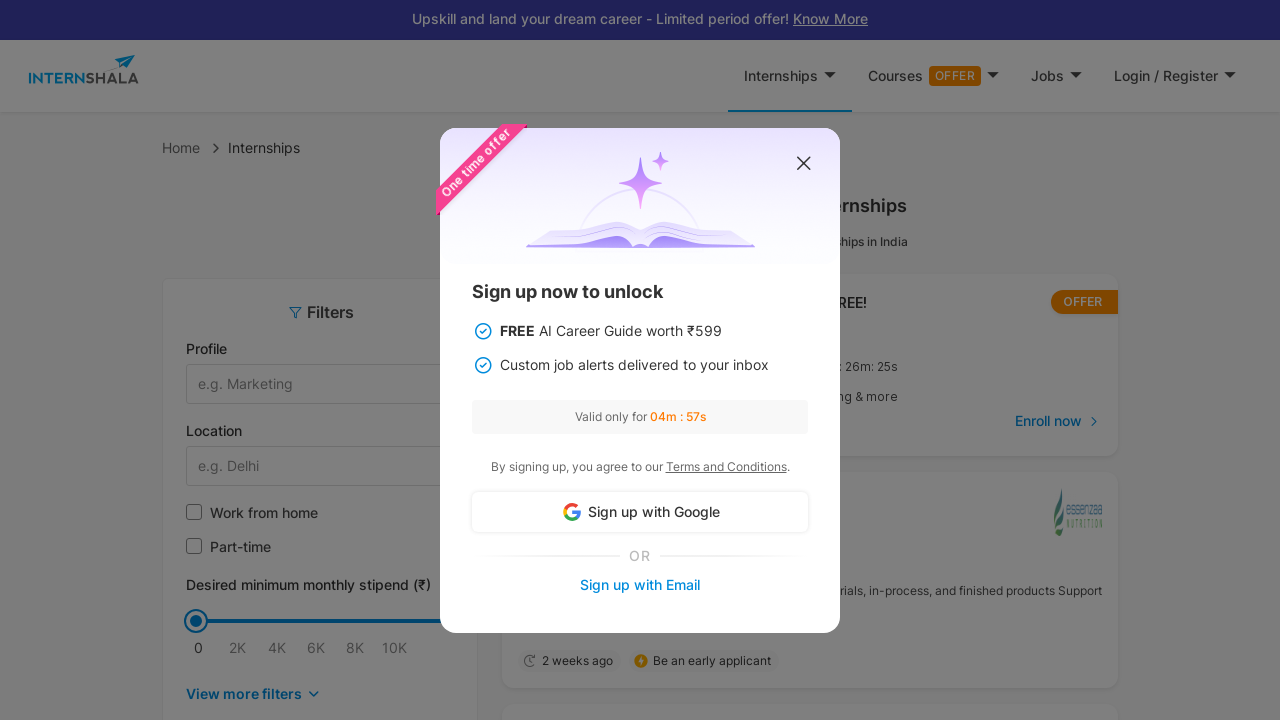